Tests bank manager functionality to add a new customer with details Tom Marvolo

Starting URL: https://www.globalsqa.com/angularJs-protractor/BankingProject

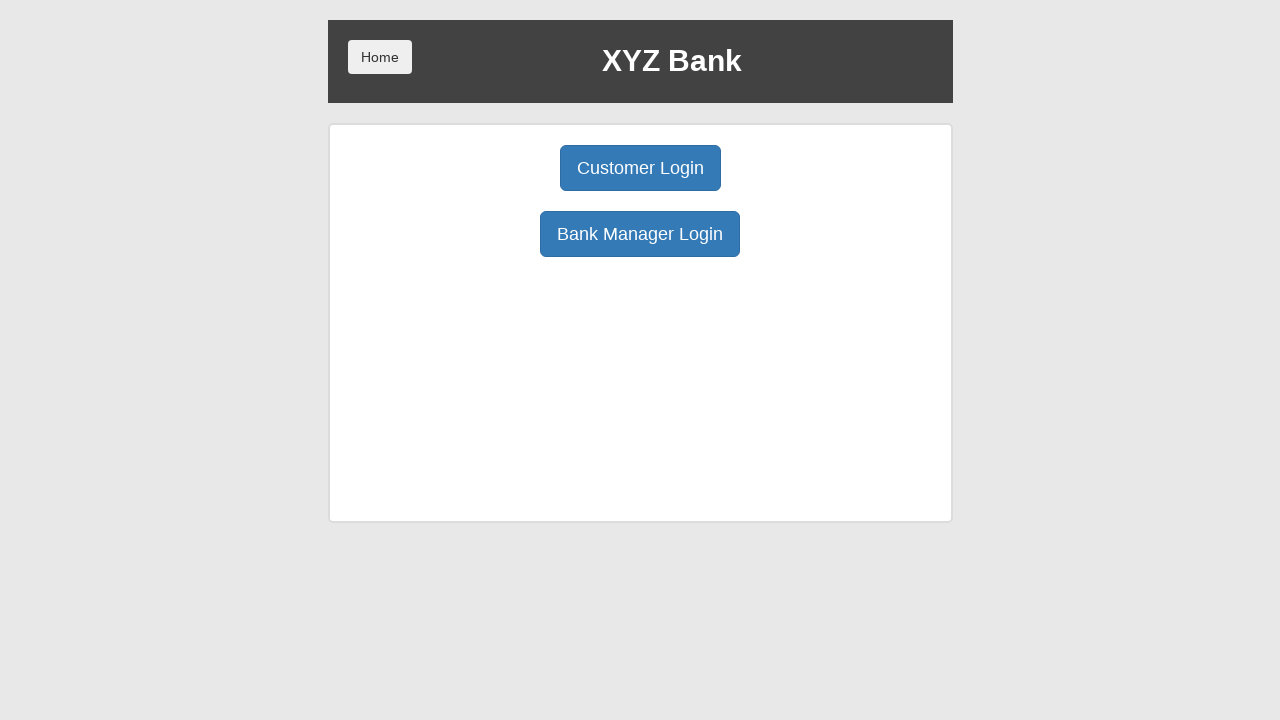

Clicked Bank Manager Login button at (640, 234) on button:has-text('Bank Manager Login')
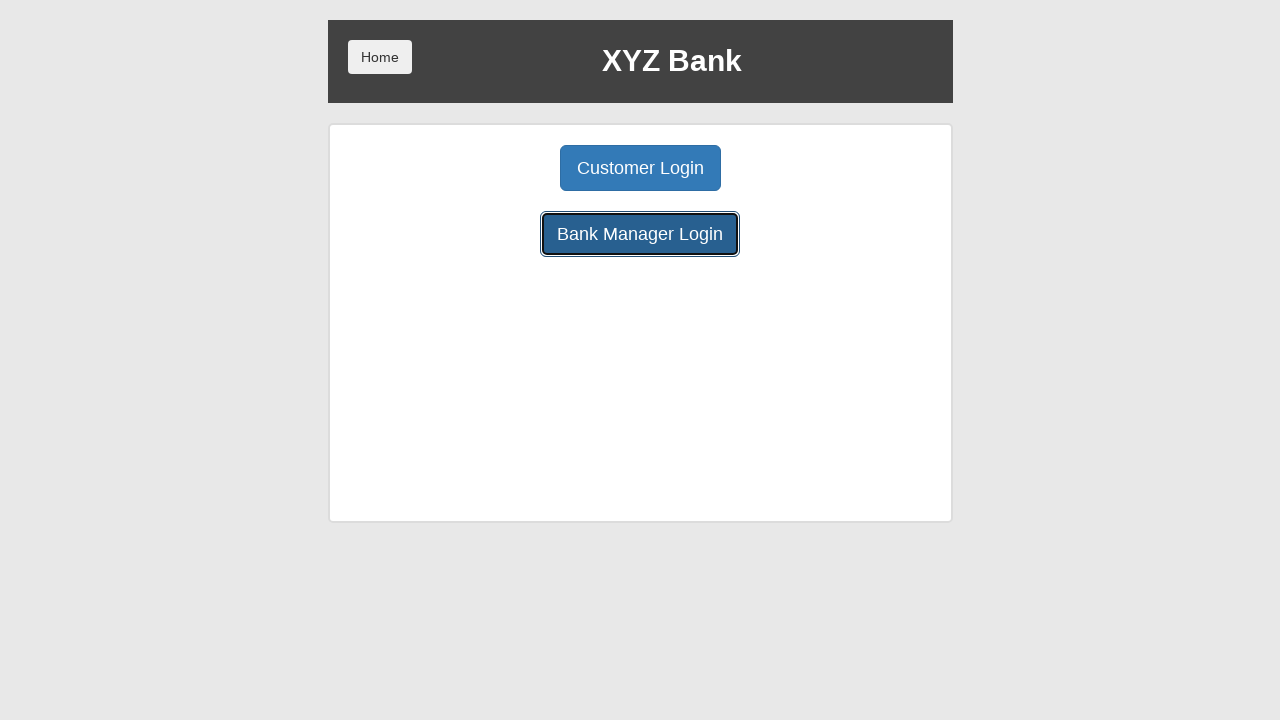

Clicked Add Customer tab at (502, 168) on button:has-text('Add Customer')
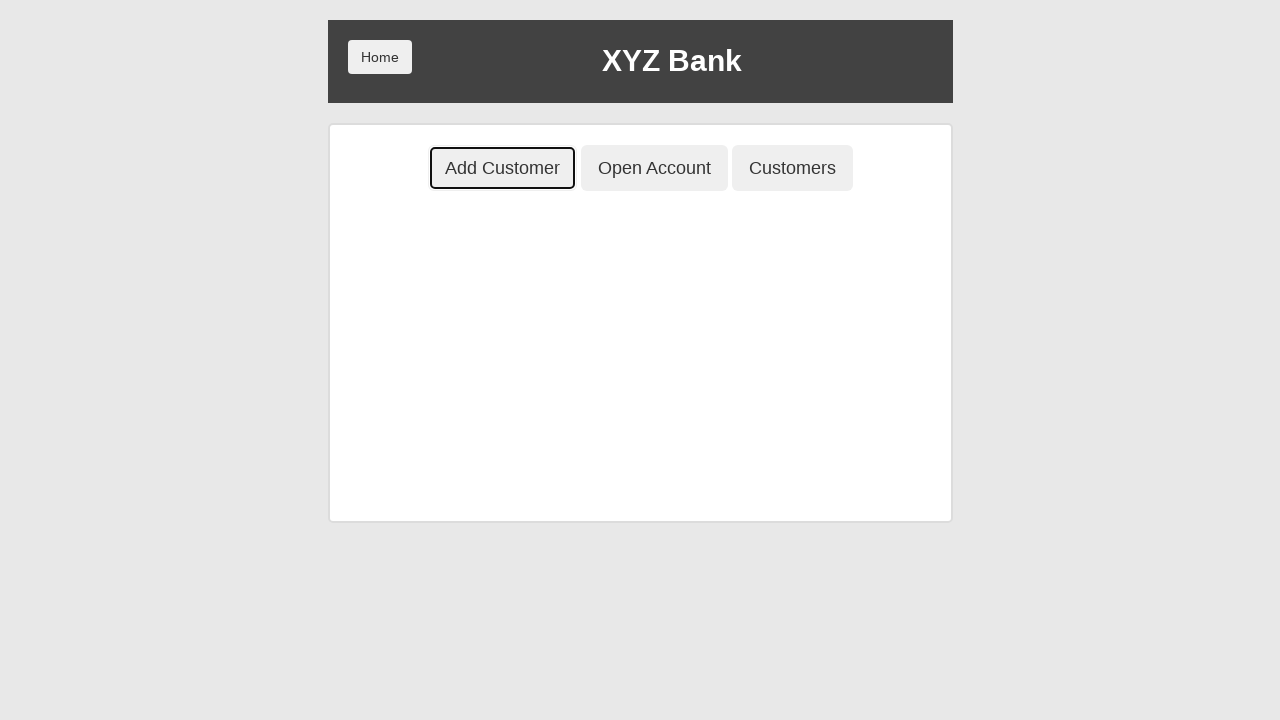

Filled First Name field with 'Tom' on input[placeholder='First Name']
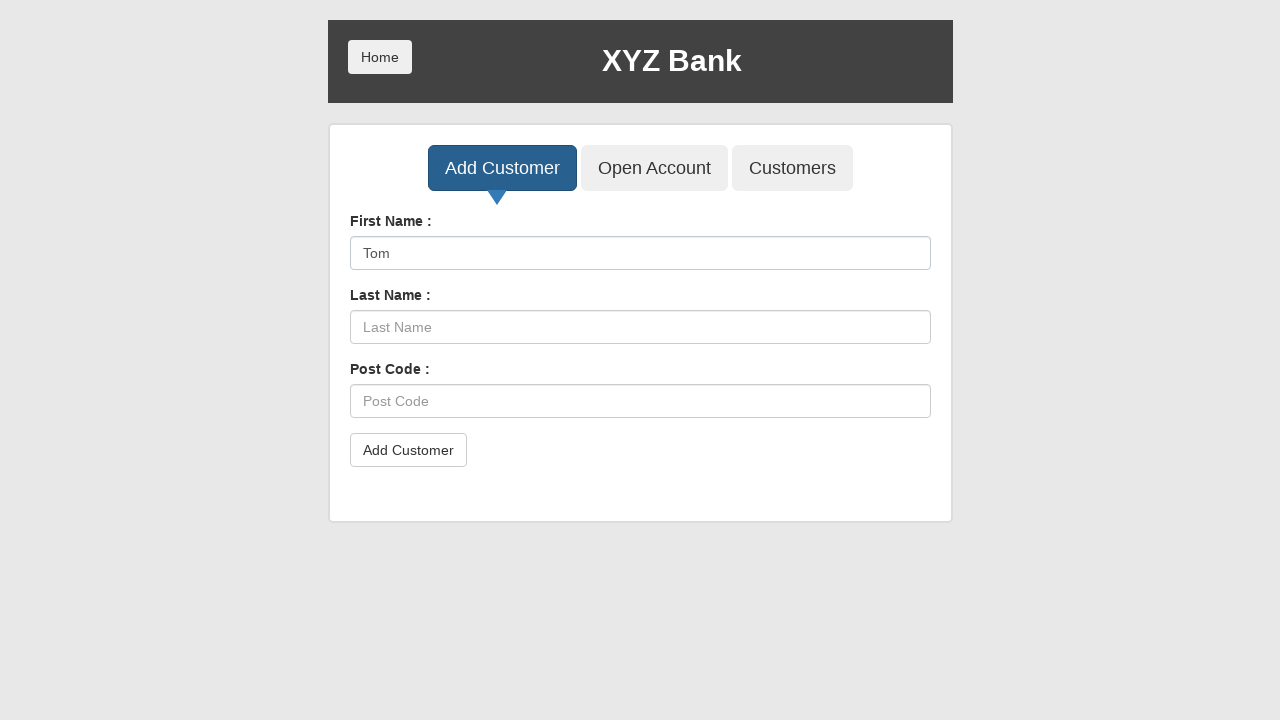

Filled Last Name field with 'Marvolo' on input[placeholder='Last Name']
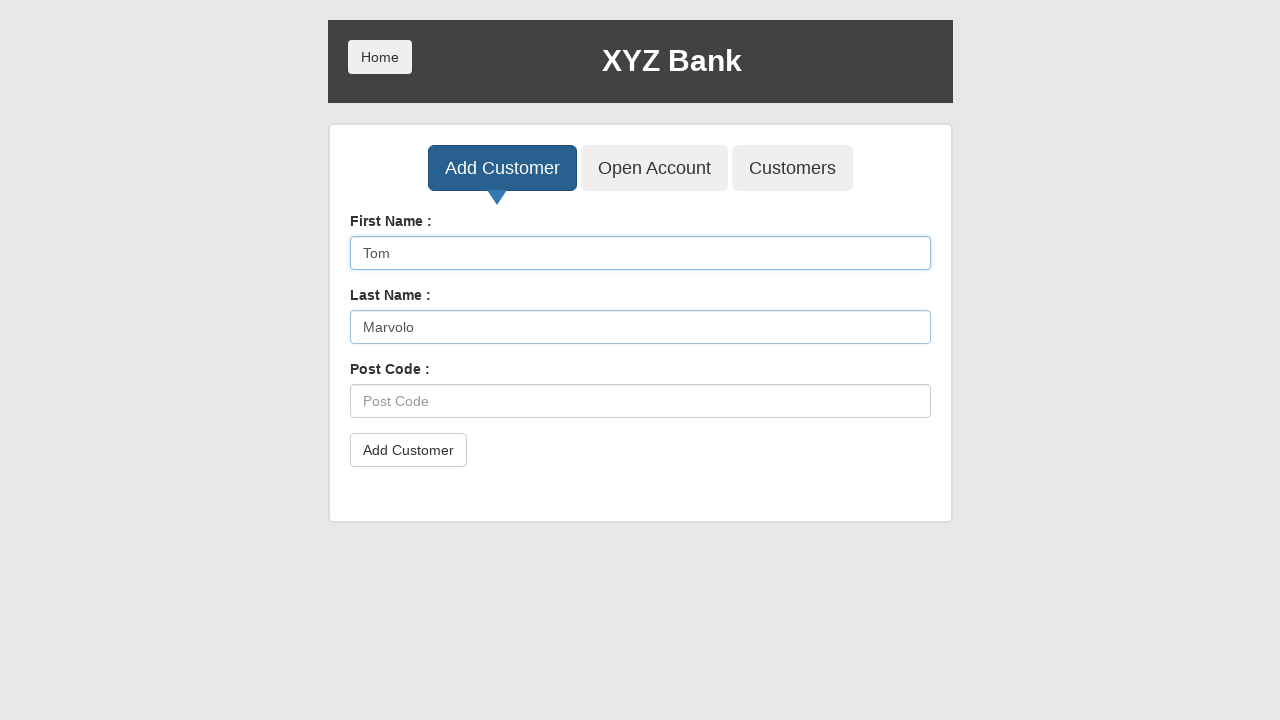

Filled Post Code field with 'A1ML0RD' on input[placeholder='Post Code']
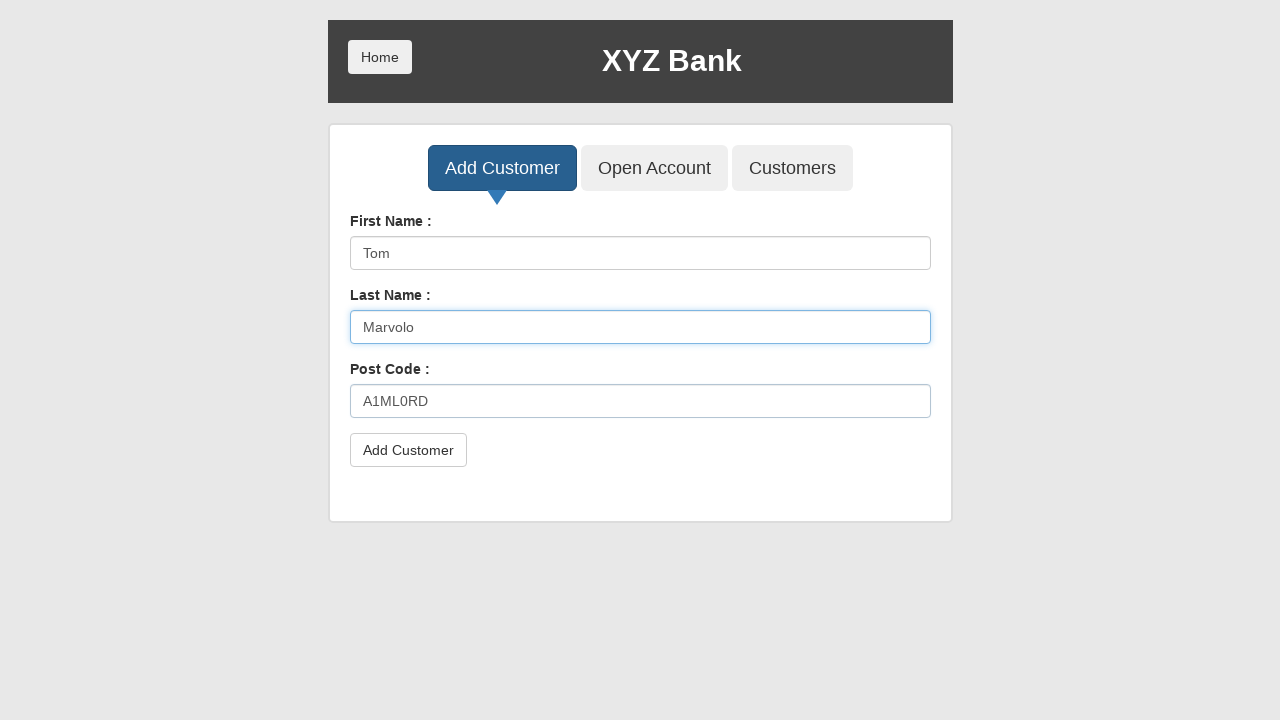

Clicked submit button to add customer at (408, 450) on button[type='submit']
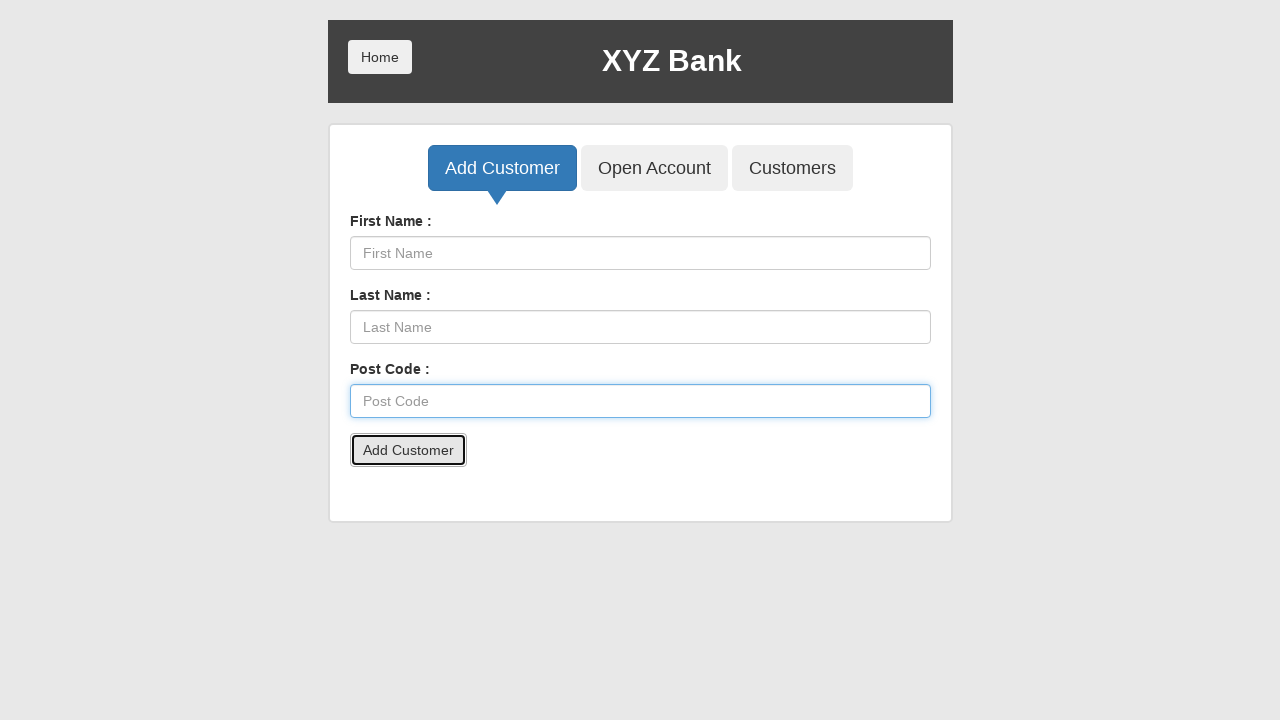

Set up dialog handler to accept alerts
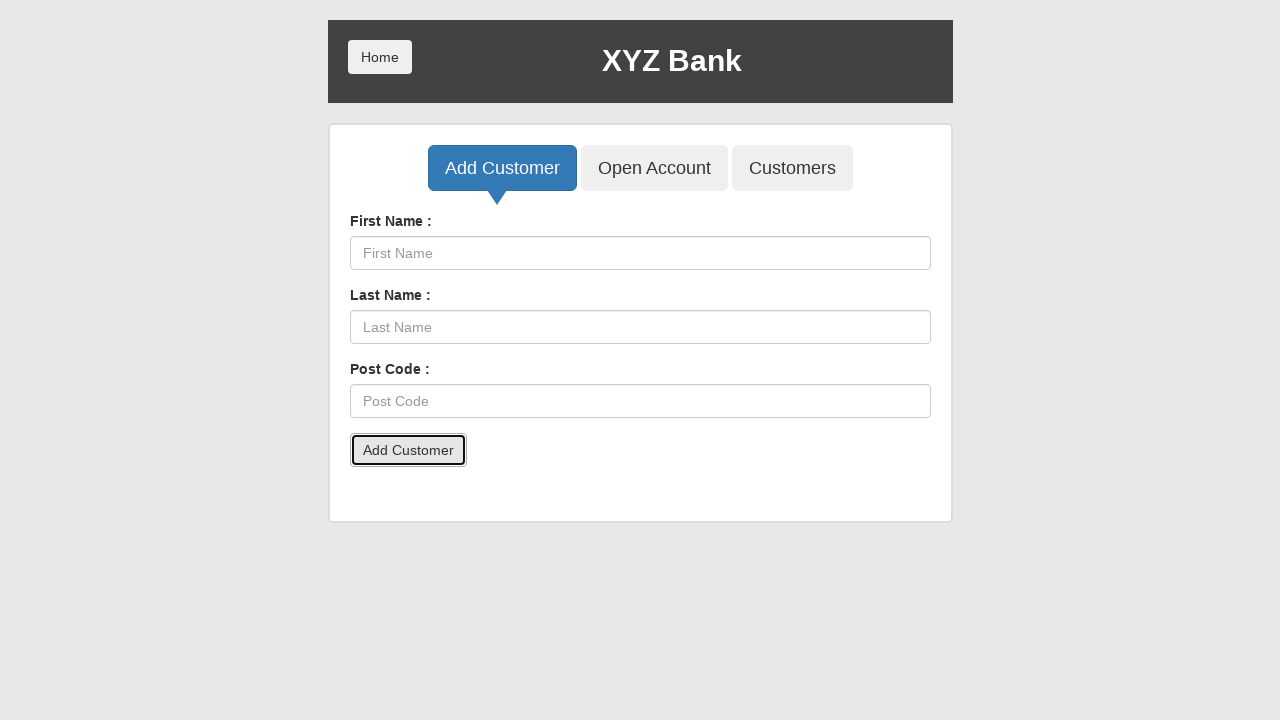

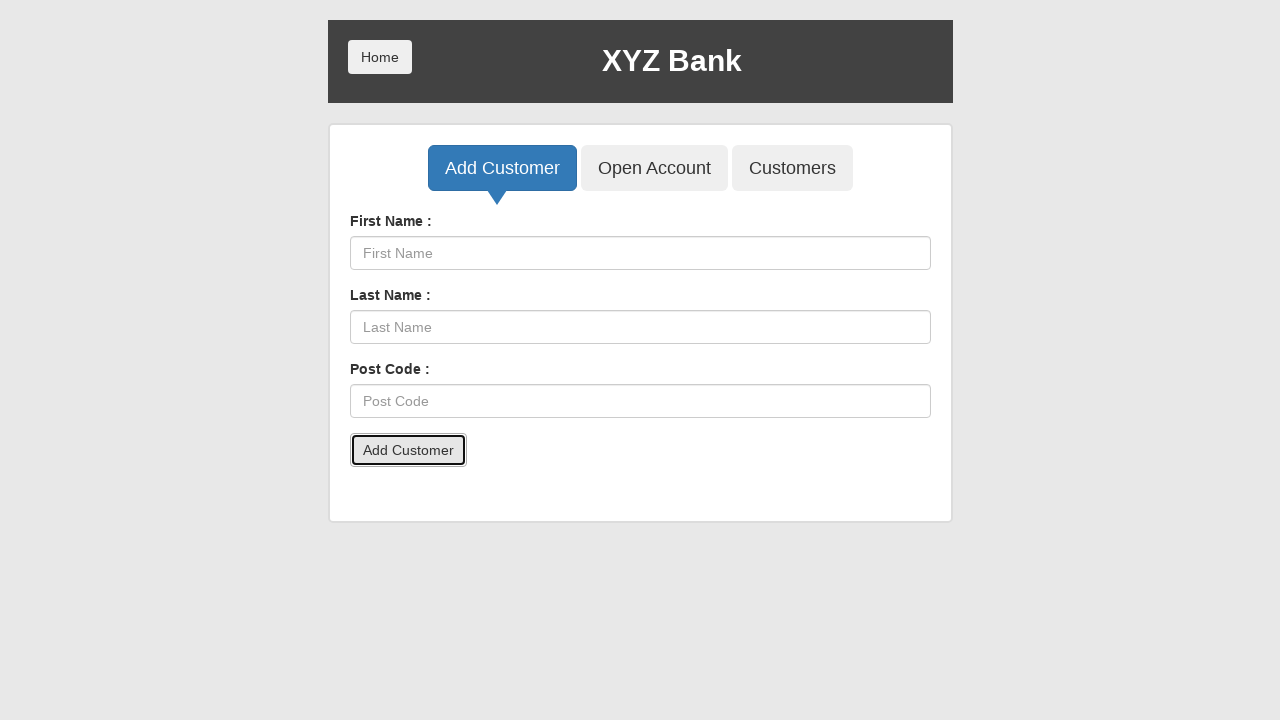